Tests the Book with miles and Flexible dates checkboxes by clicking to select and deselect them.

Starting URL: https://www.united.com/en/us

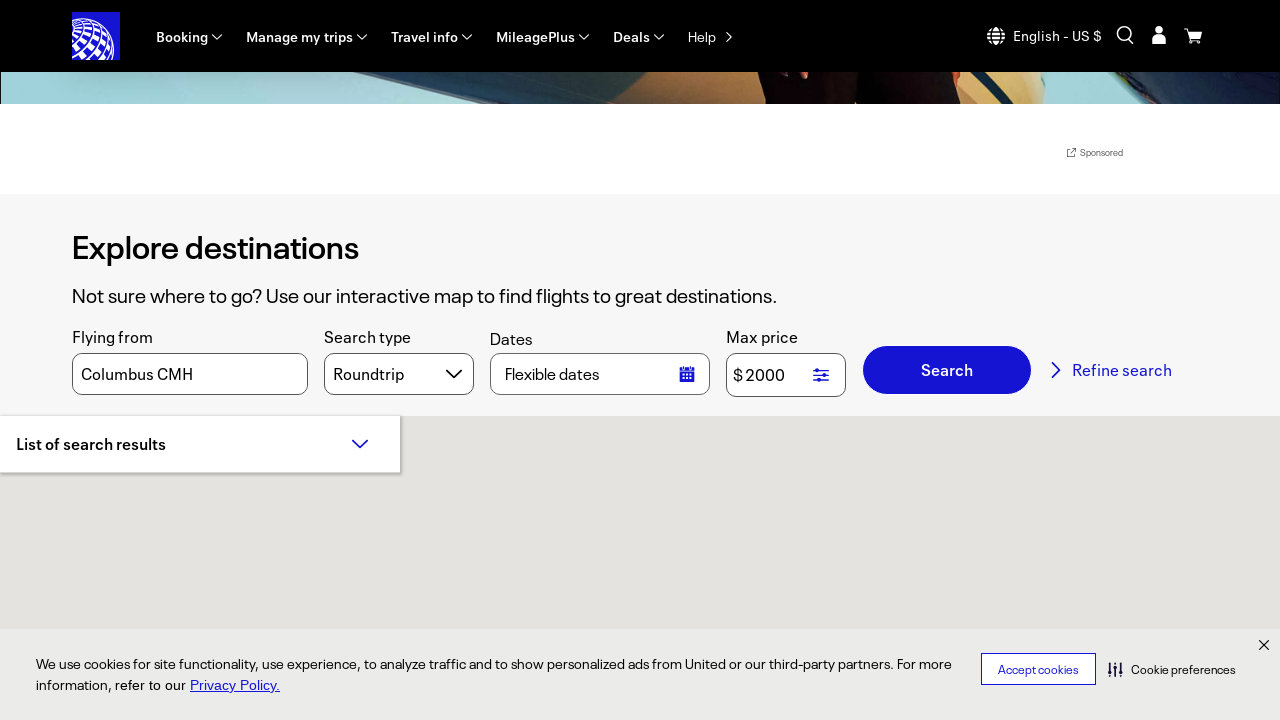

Page loaded with domcontentloaded state
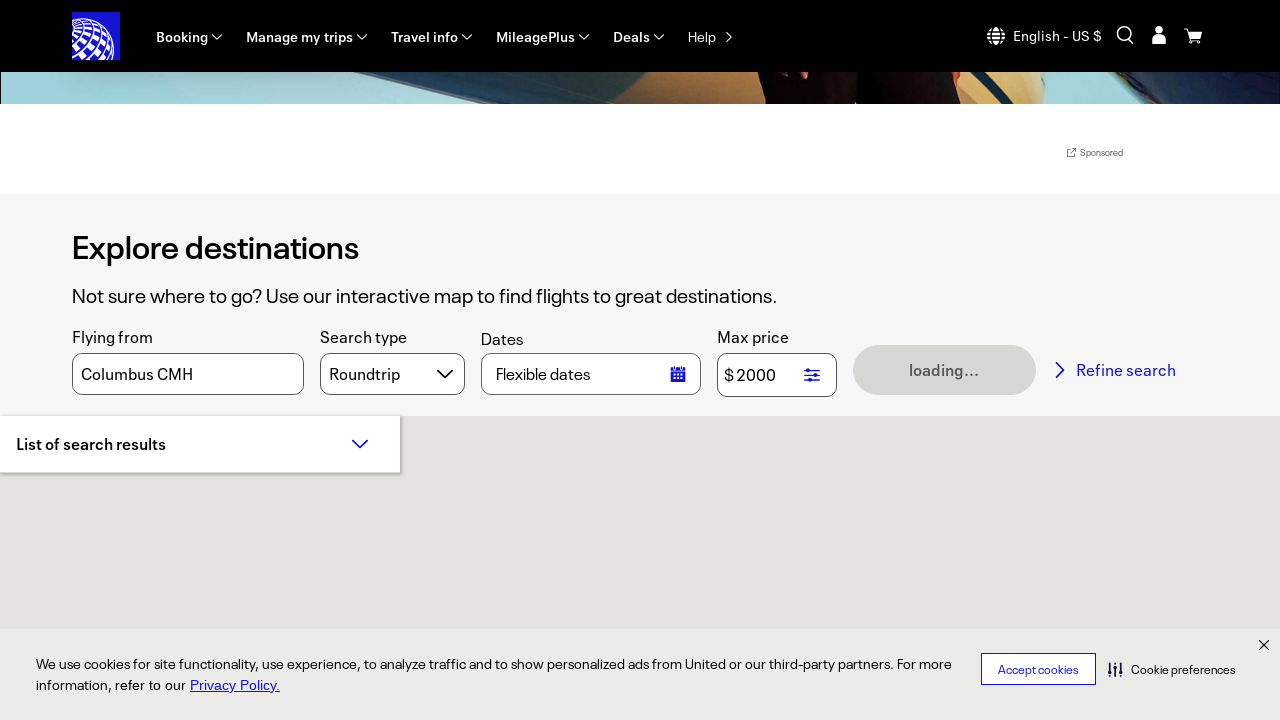

Clicked 'Book with miles' checkbox to select it at (411, 251) on text=Book with miles
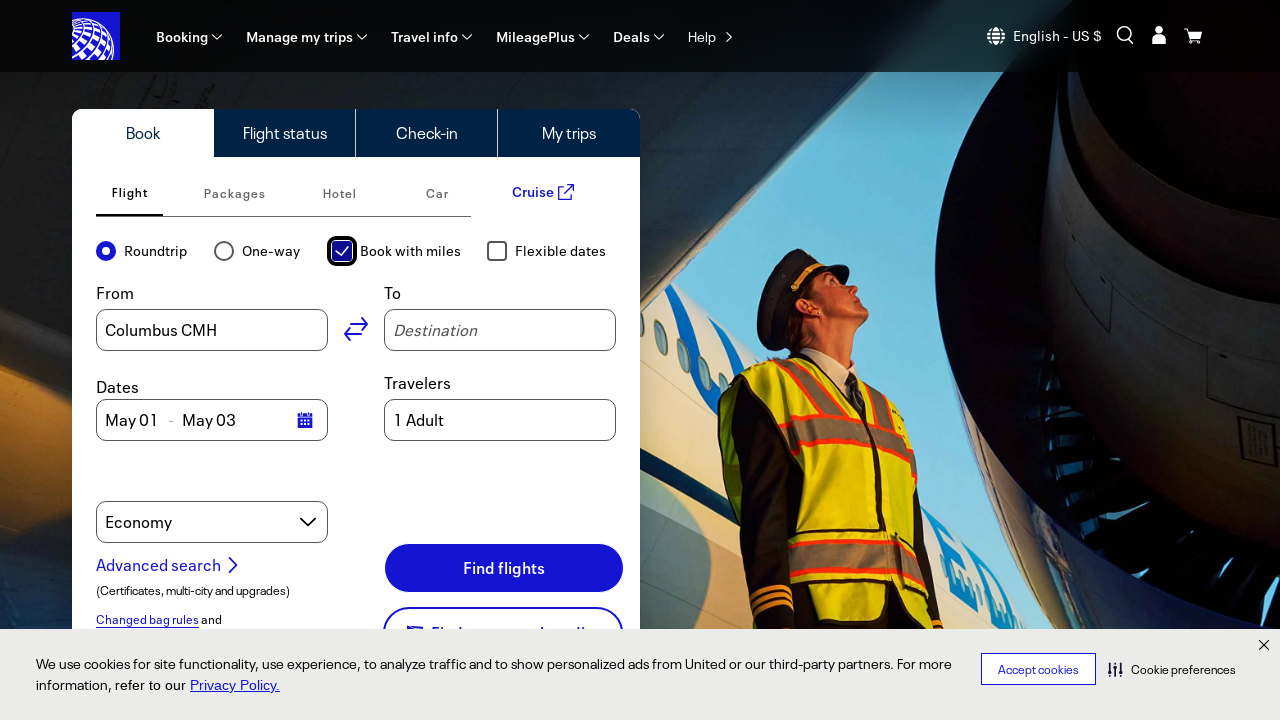

Clicked 'Flexible dates' checkbox to select it at (561, 251) on text=Flexible dates
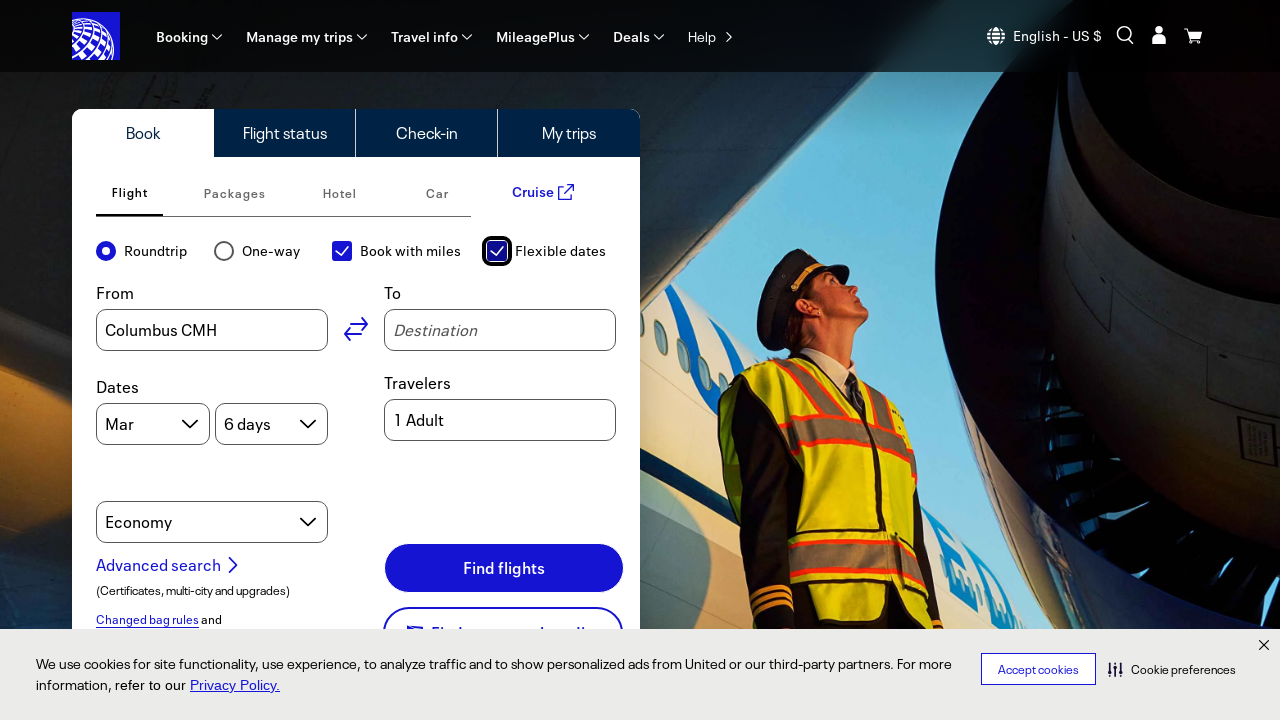

Clicked 'Book with miles' checkbox to deselect it at (411, 251) on text=Book with miles
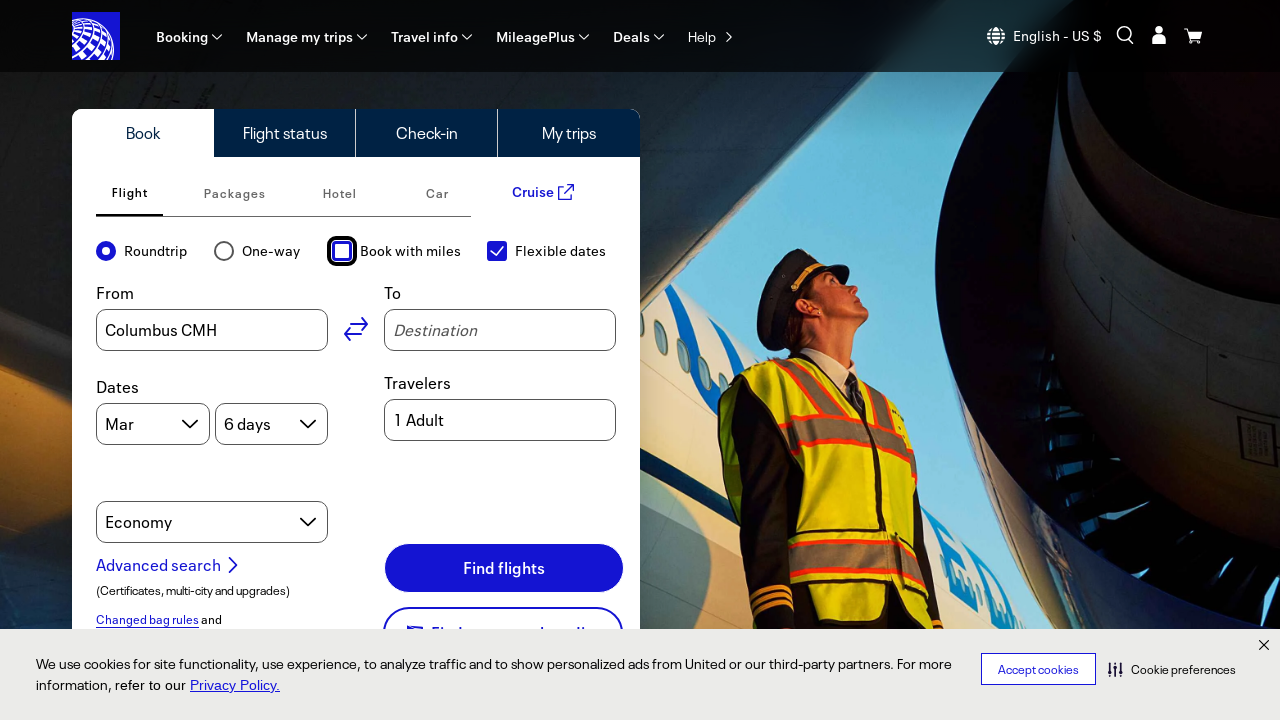

Clicked 'Flexible dates' checkbox to deselect it at (561, 251) on text=Flexible dates
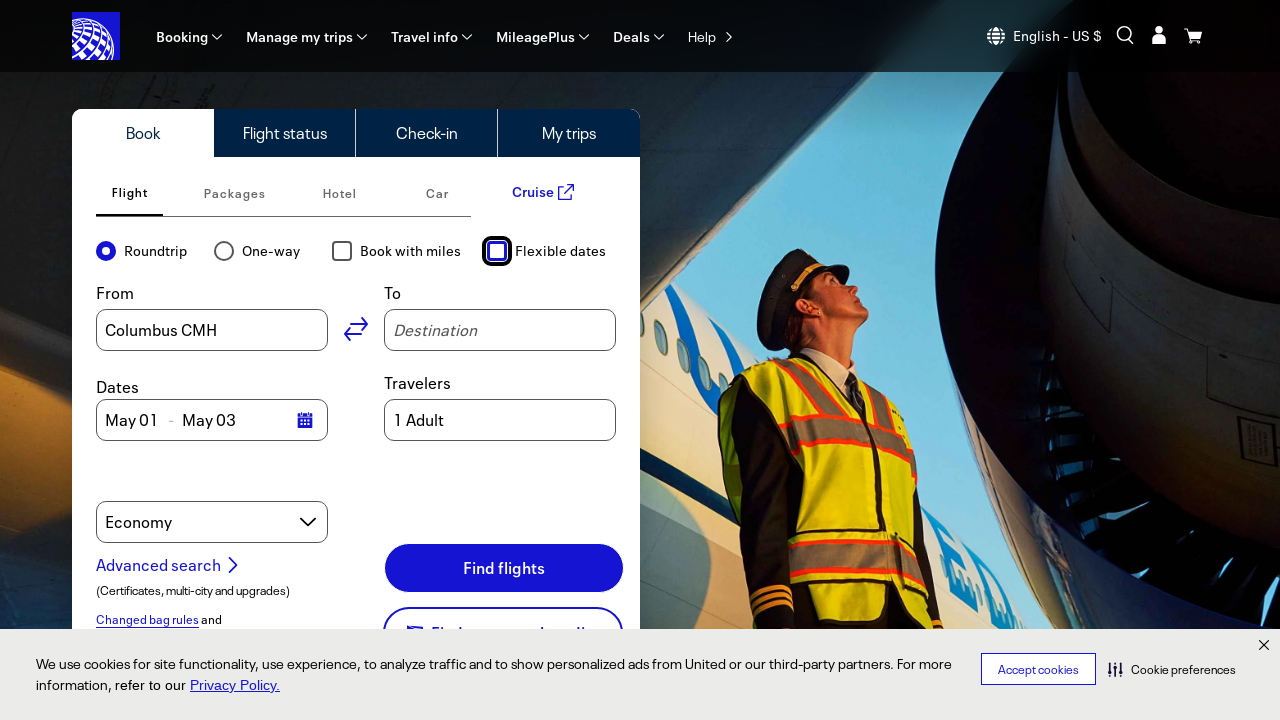

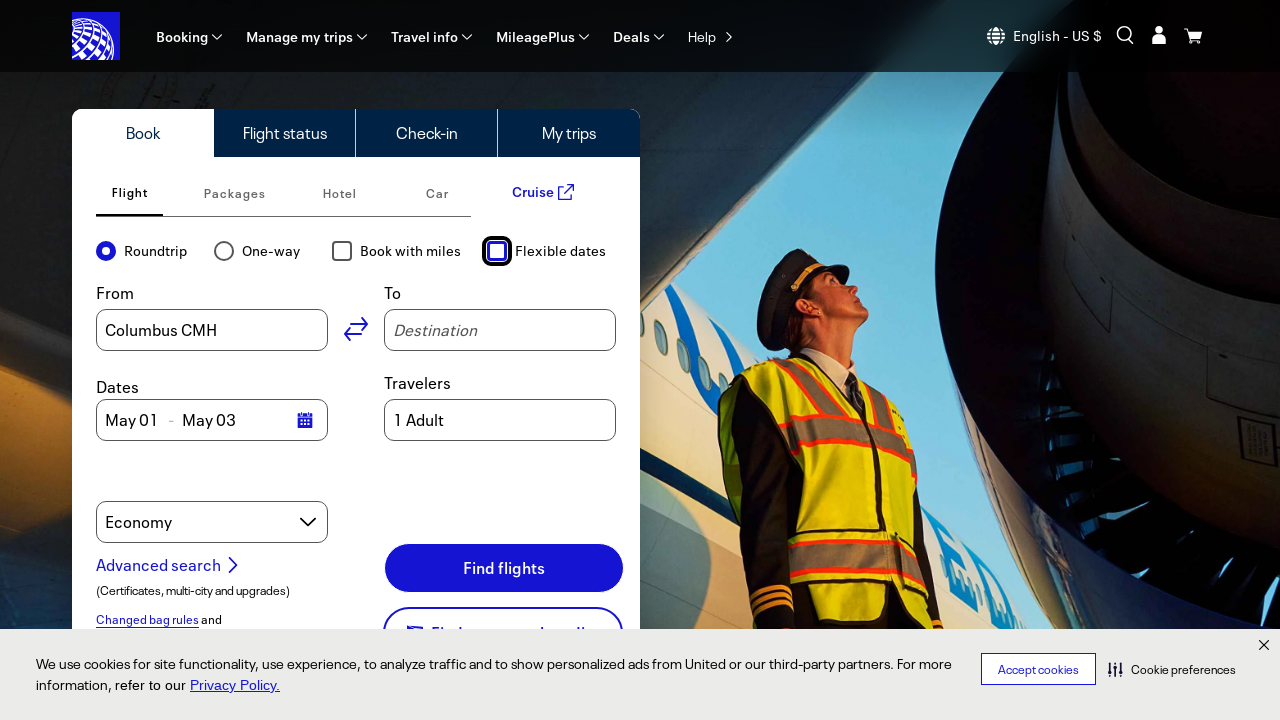